Navigates to the registration page and verifies that the signup page is displayed with the correct heading

Starting URL: https://parabank.parasoft.com/parabank/index.htm

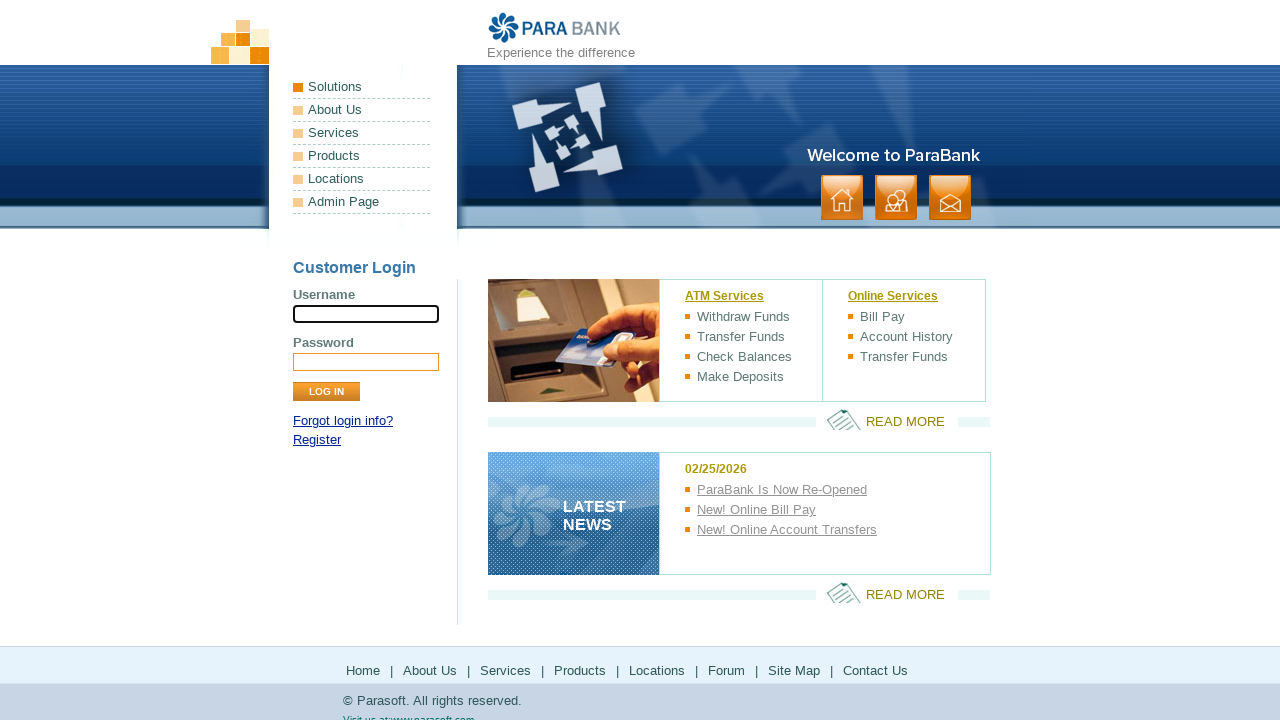

Clicked Register link to navigate to registration page at (317, 440) on xpath=//a[text()='Register']
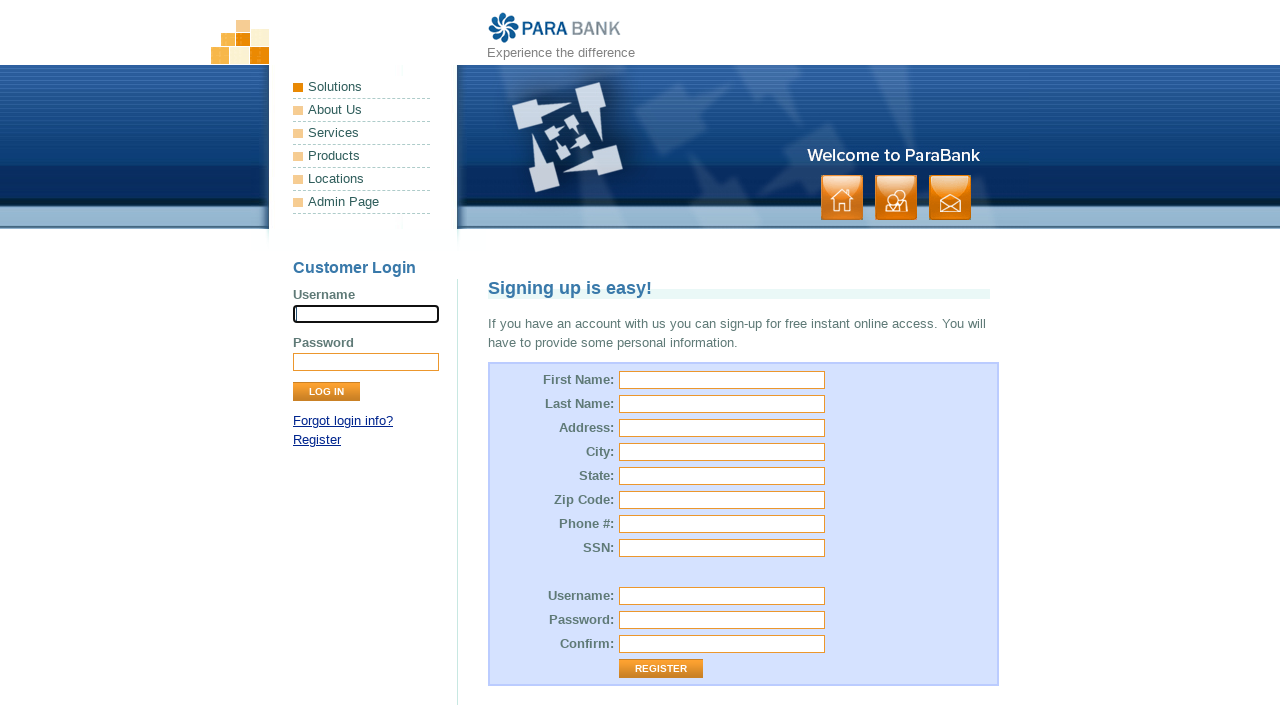

Verified signup page heading 'Signing up is easy!' is displayed
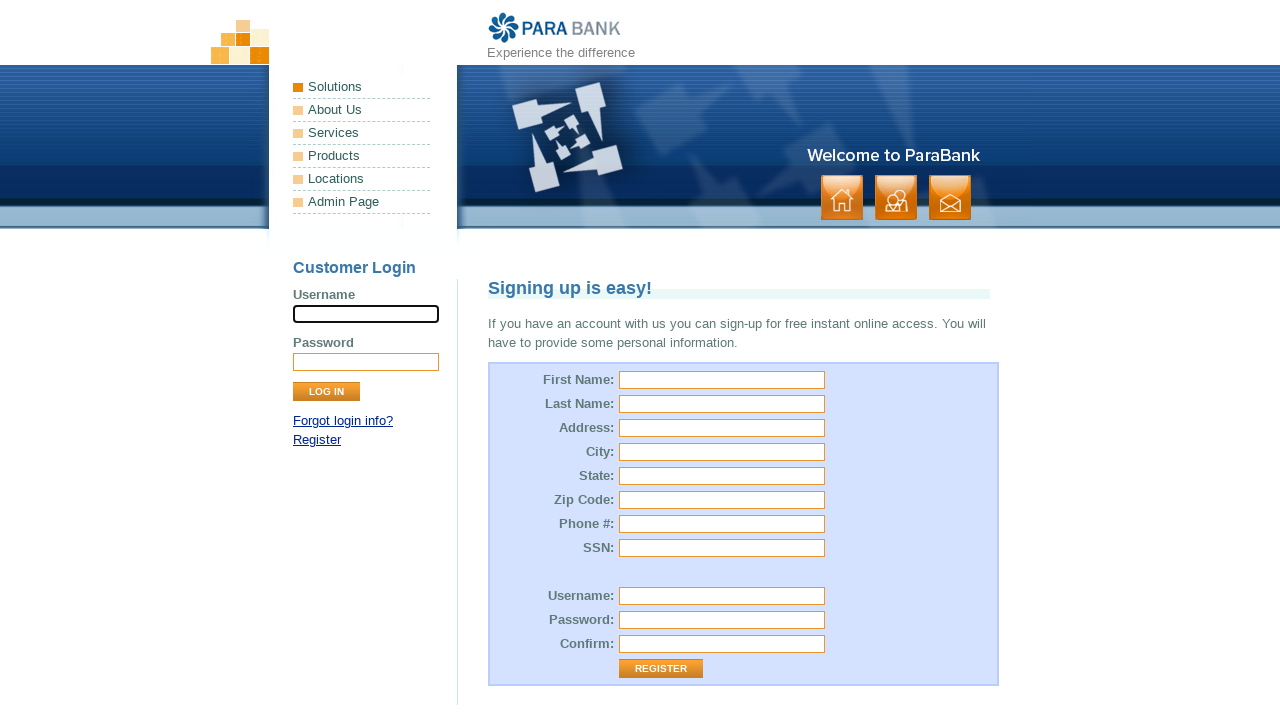

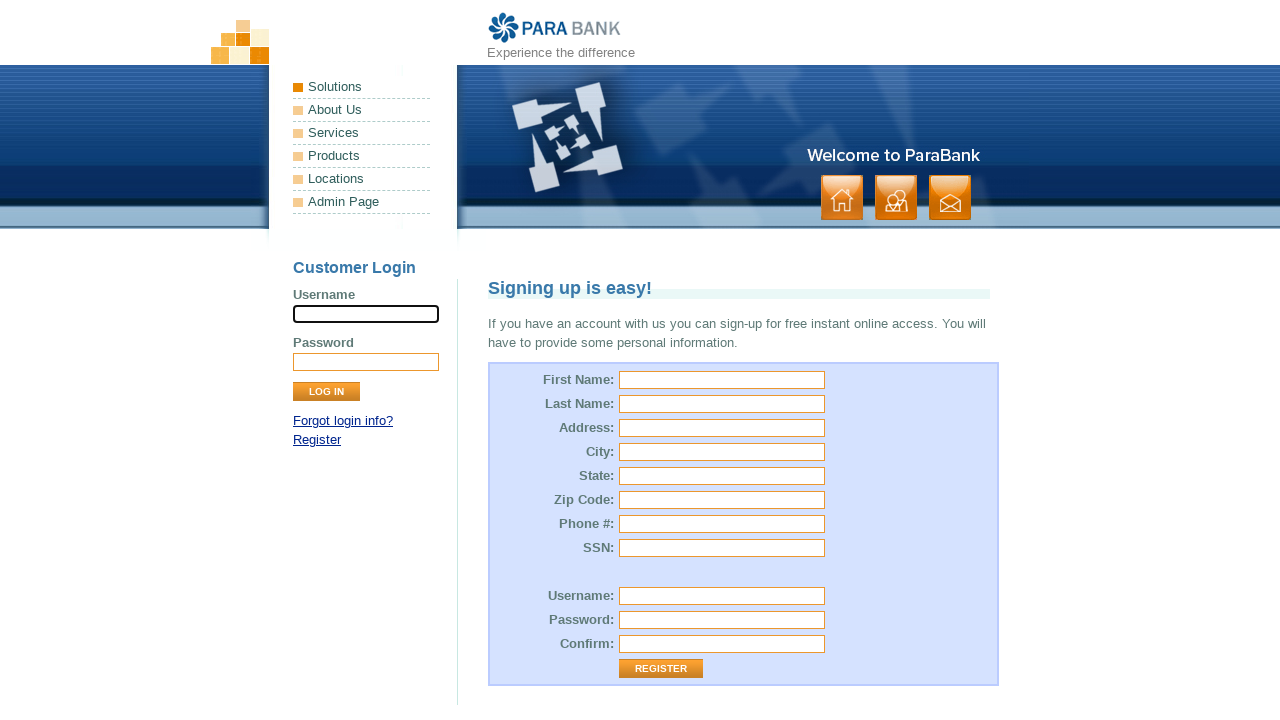